Navigates to Groupon's Miami food and drink deals page and scrolls incrementally to load all lazy-loaded content, verifying that deal cards are displayed.

Starting URL: https://www.groupon.com/local/miami/food-and-drink

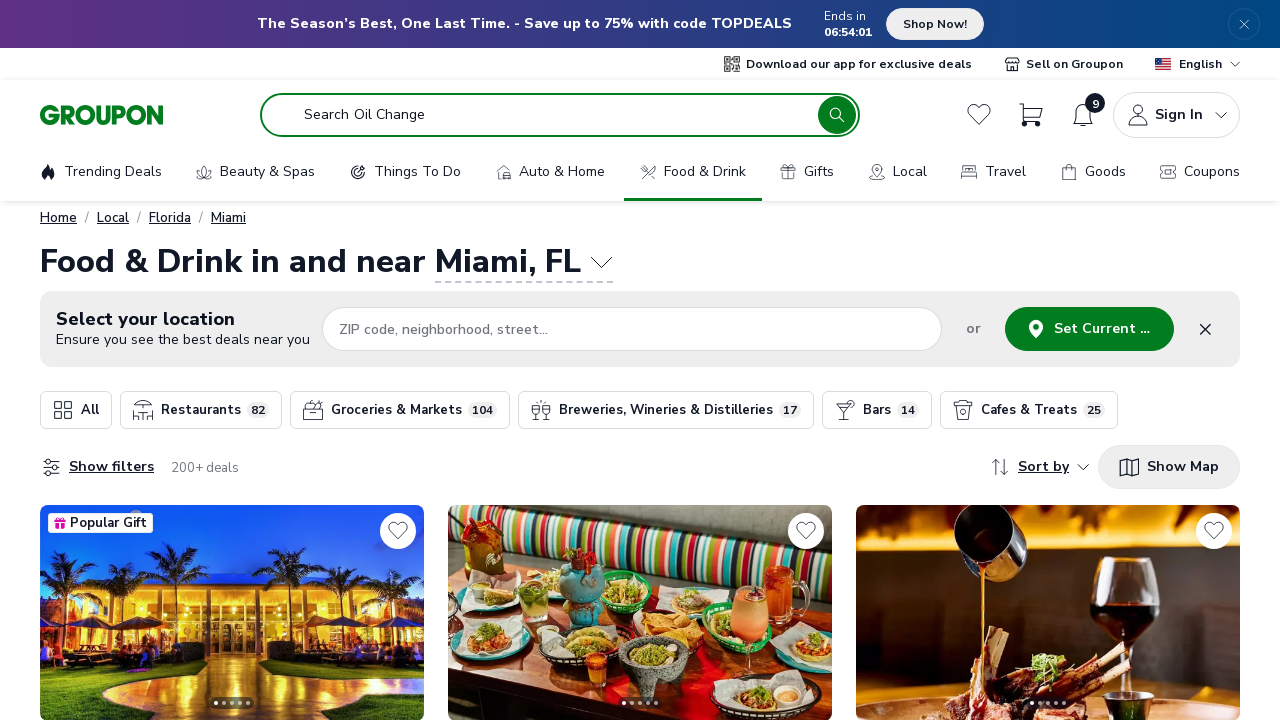

Waited 15 seconds for initial content to load on Groupon Miami food and drink page
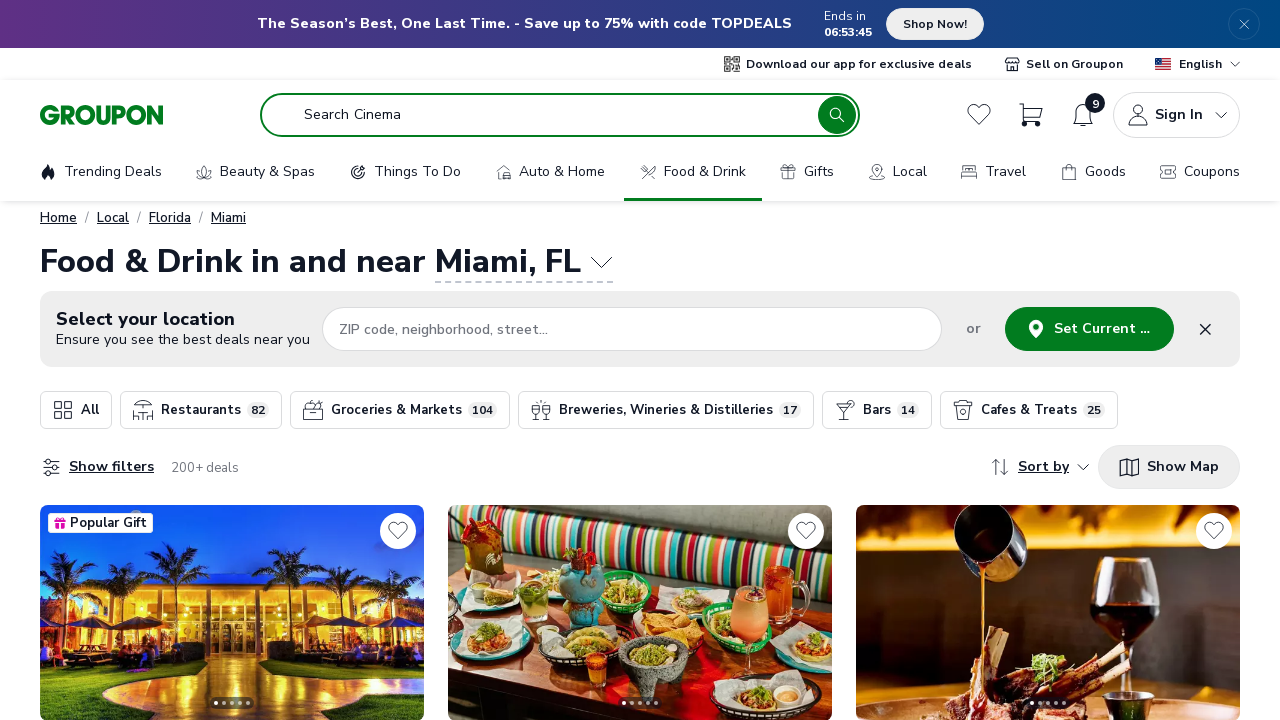

Retrieved current page height: 7926px
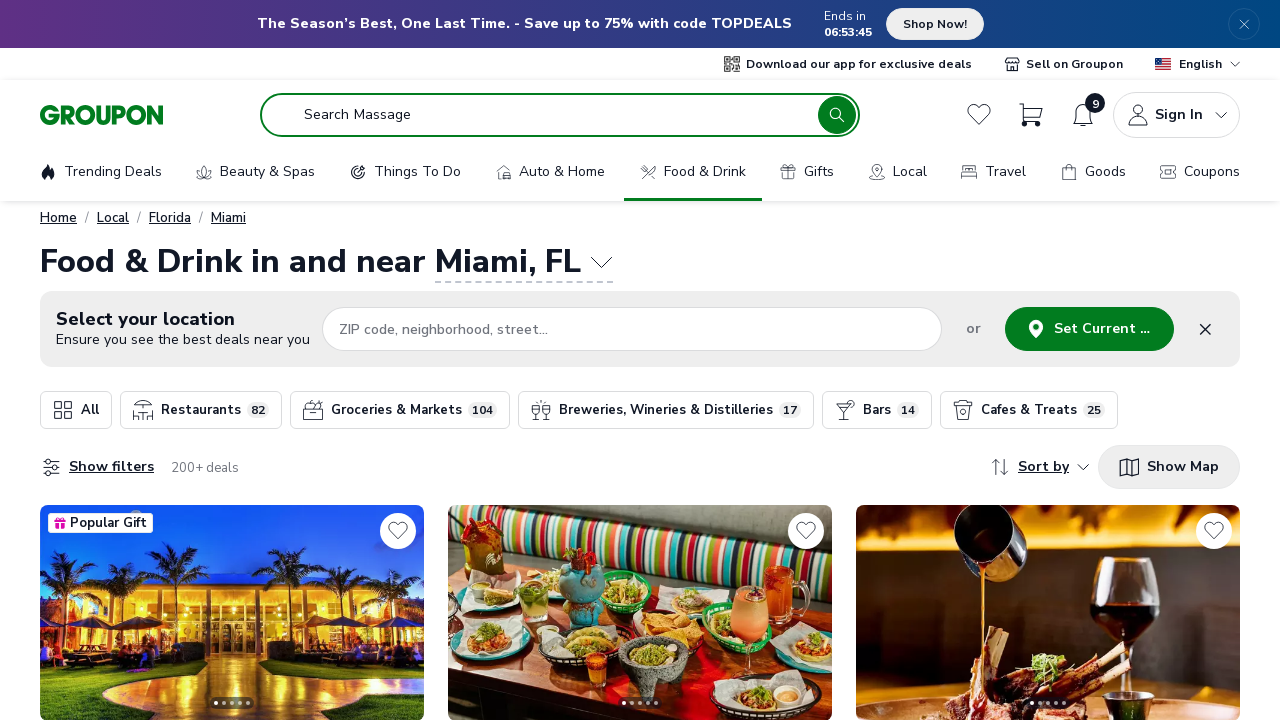

Scrolled down by 1000px to trigger lazy loading
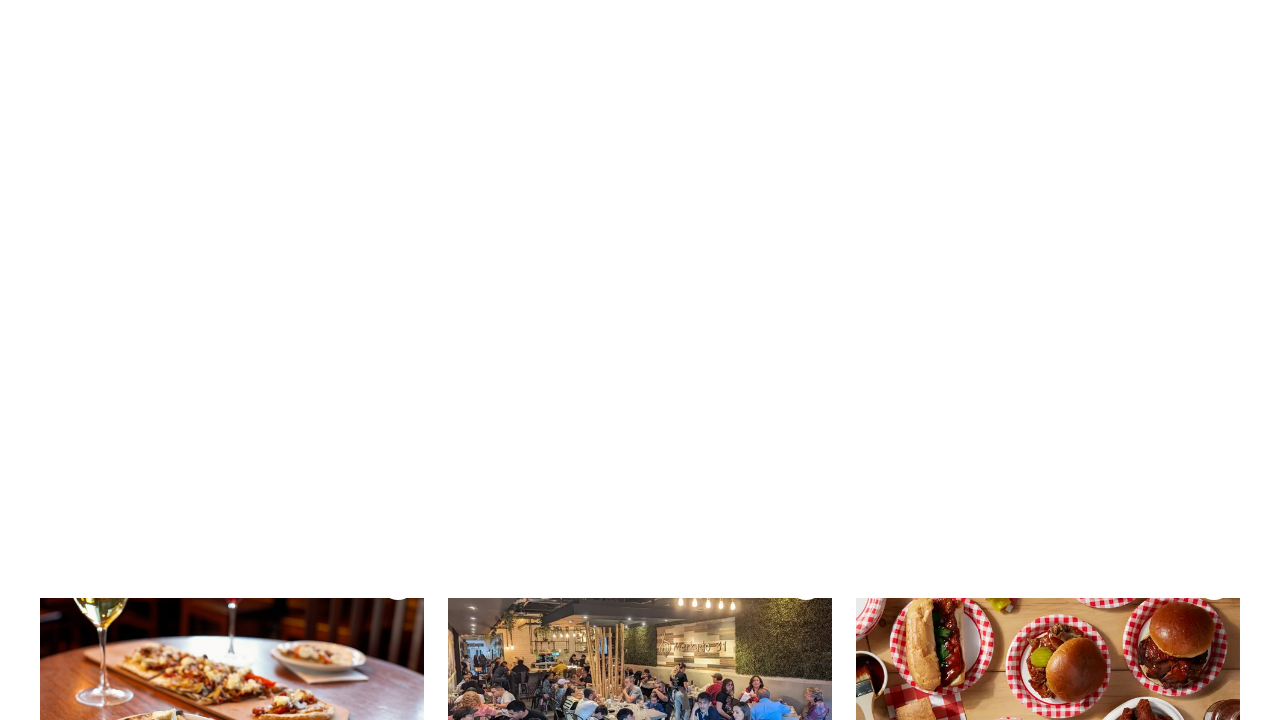

Waited 5 seconds for lazy-loaded content to render
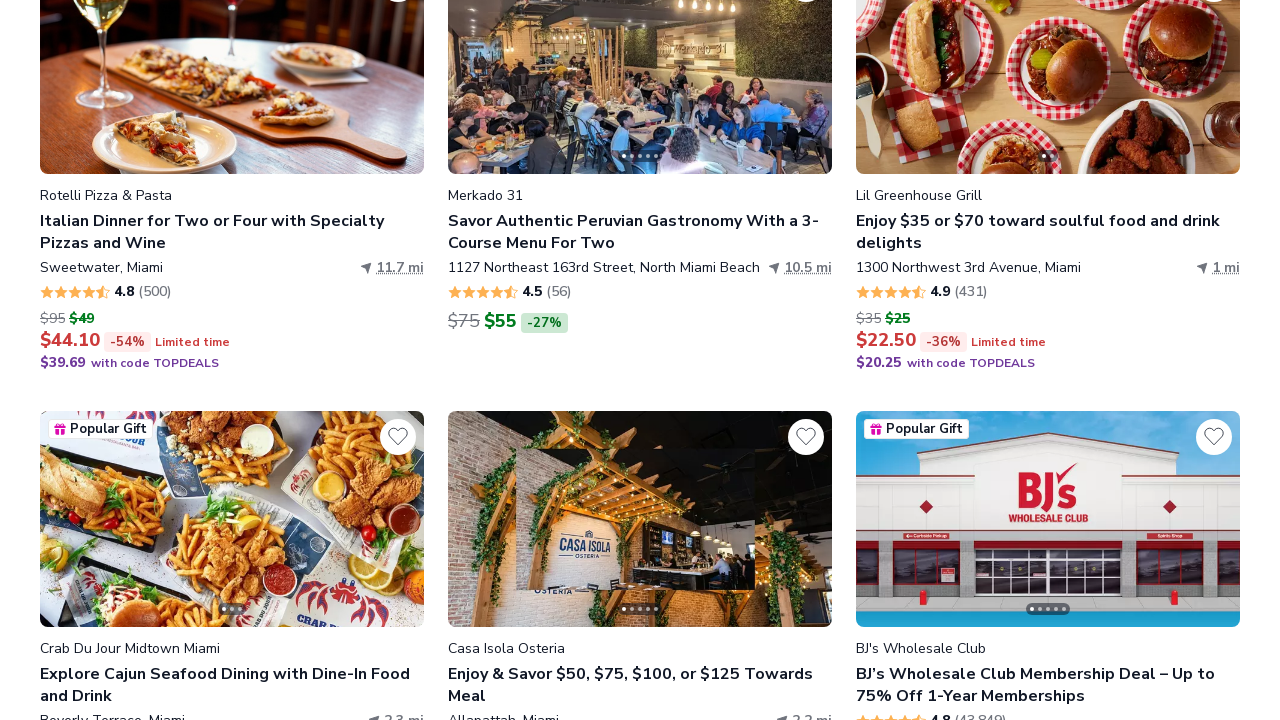

Retrieved new page height: 7926px
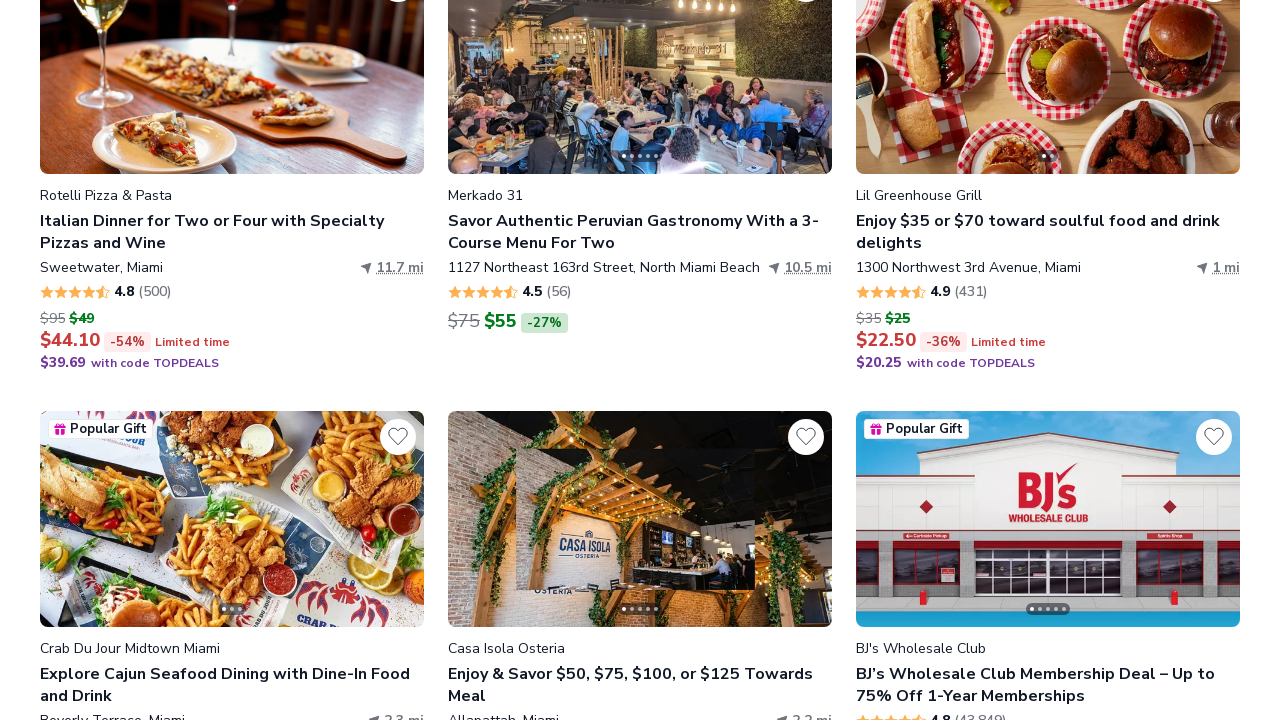

Page height unchanged - all lazy-loaded content has been loaded
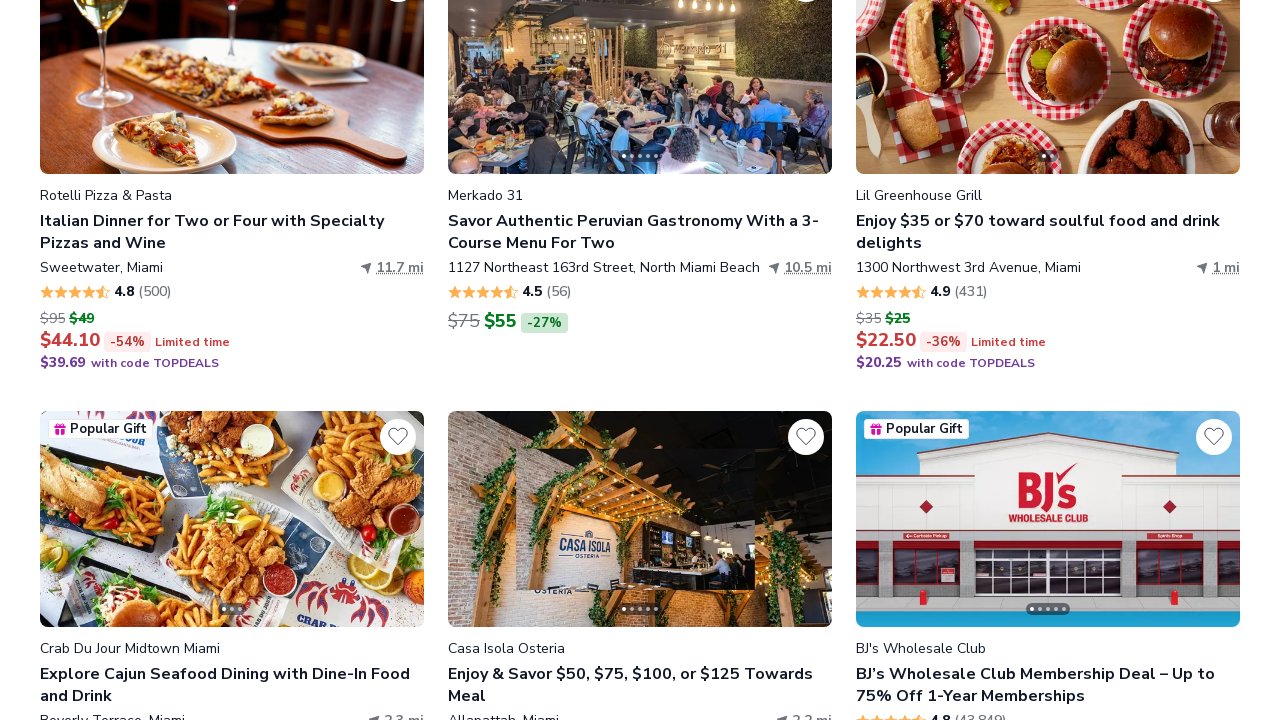

Verified deal cards are displayed on the page
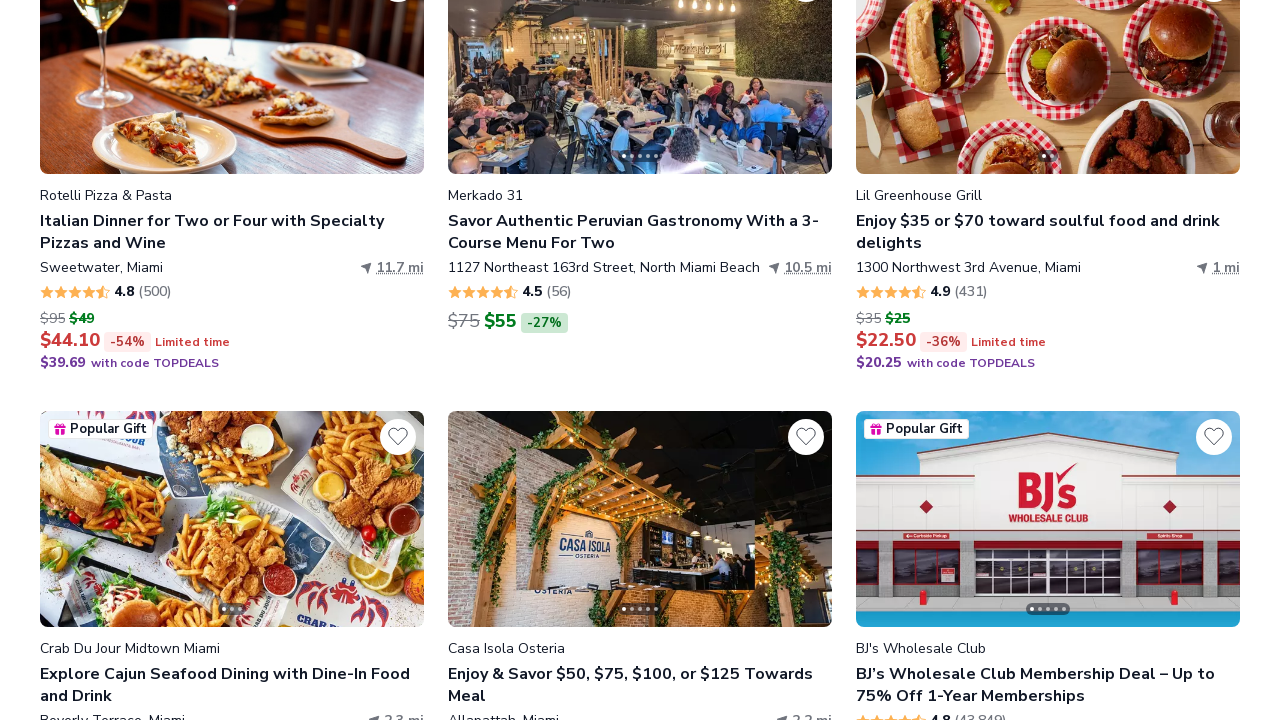

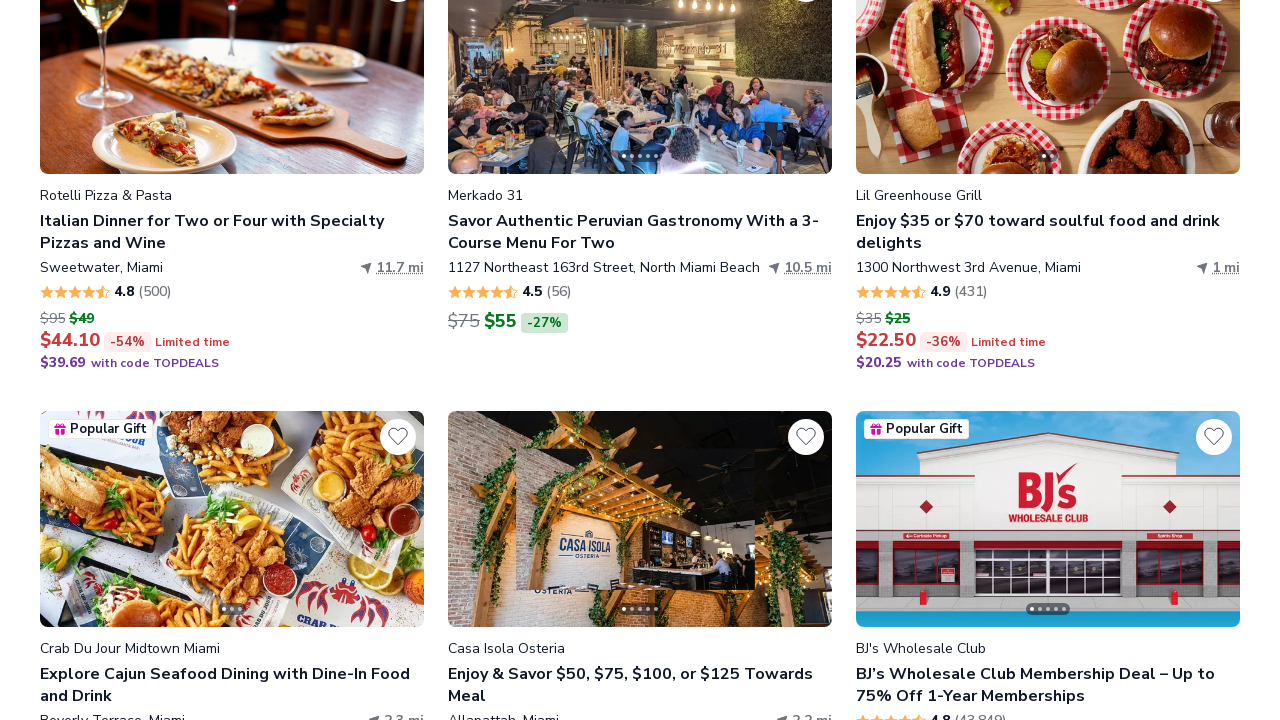